Tests drag and drop functionality by dragging a draggable element to a droppable target area

Starting URL: https://jqueryui.com/resources/demos/droppable/default.html

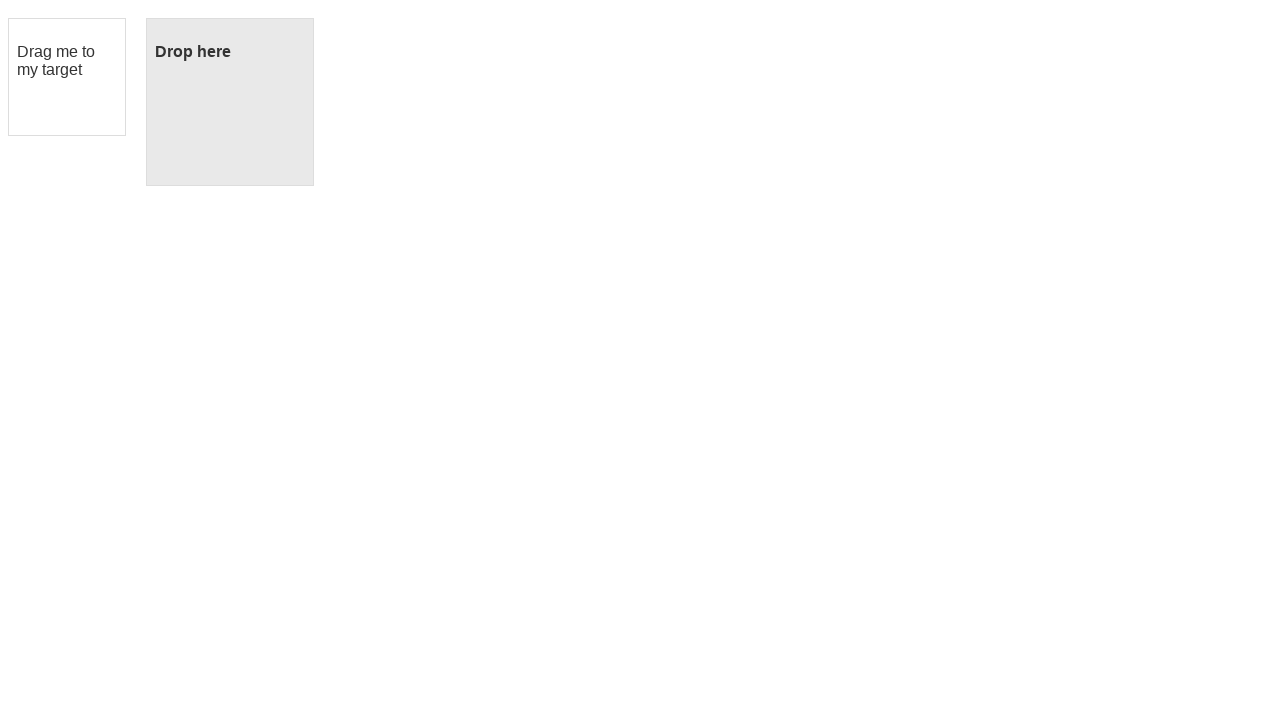

Navigated to jQuery UI droppable demo page
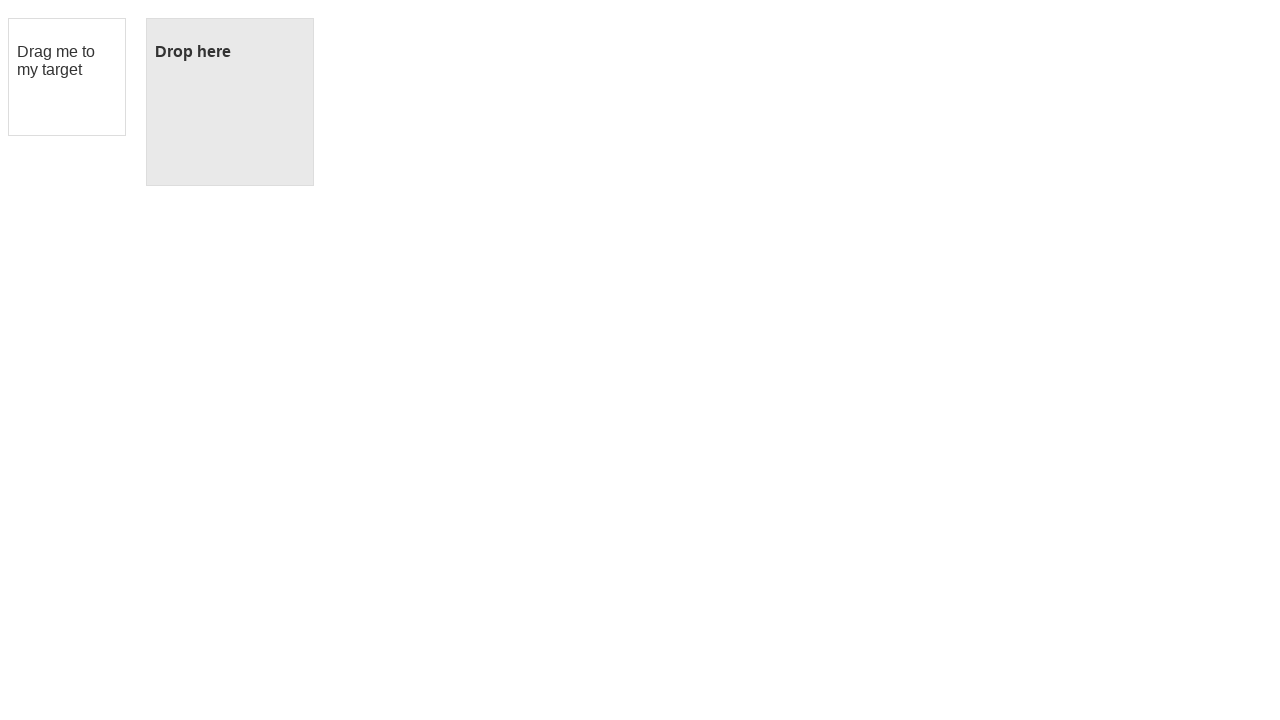

Located the draggable element
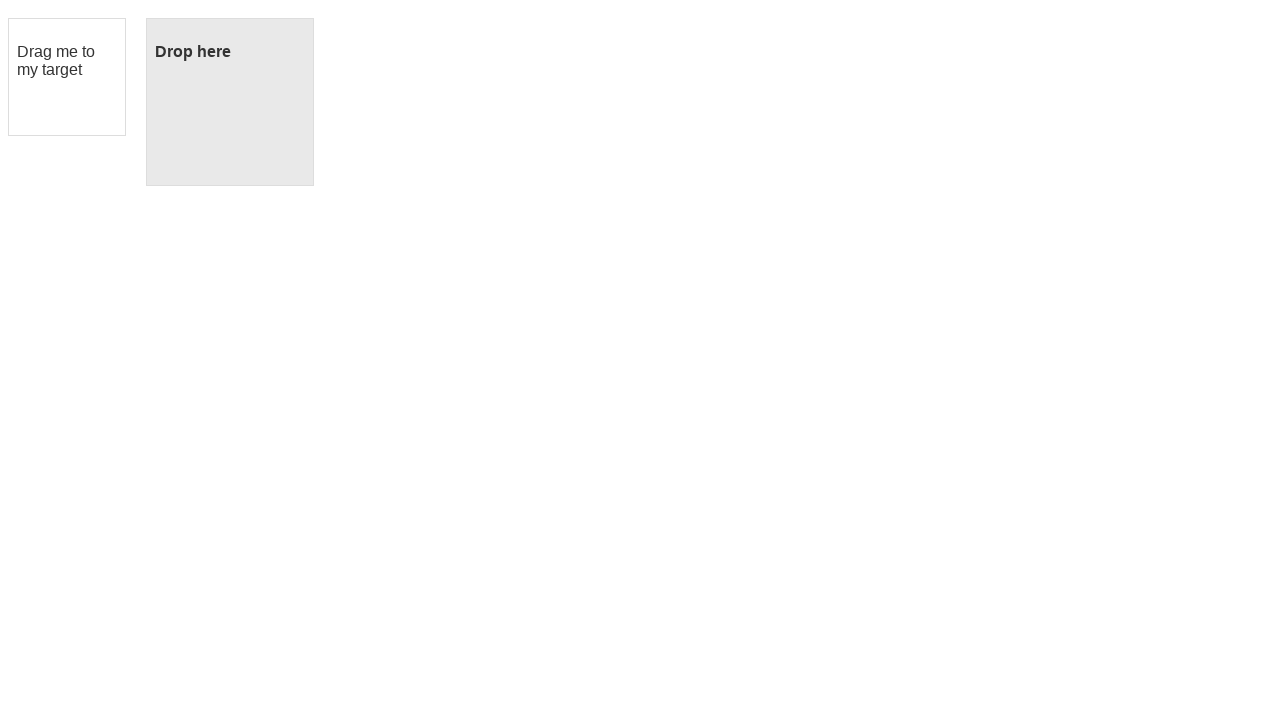

Located the droppable target element
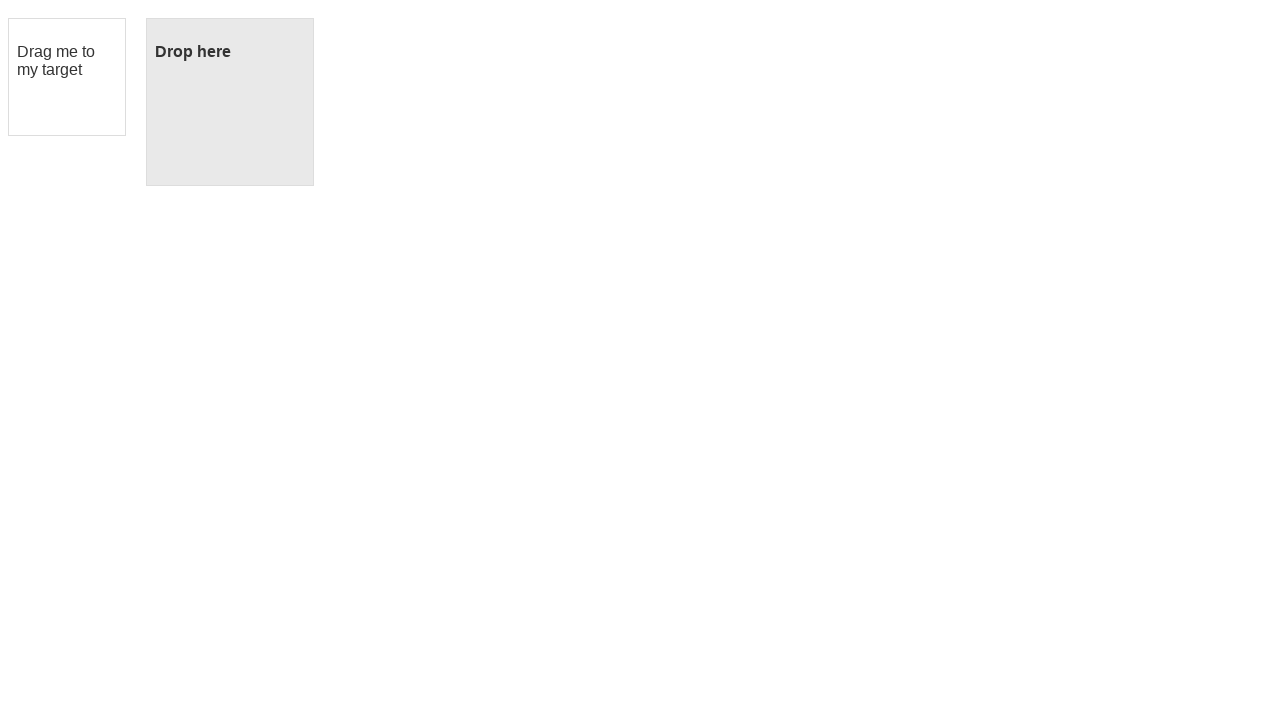

Dragged the draggable element to the droppable target area at (230, 102)
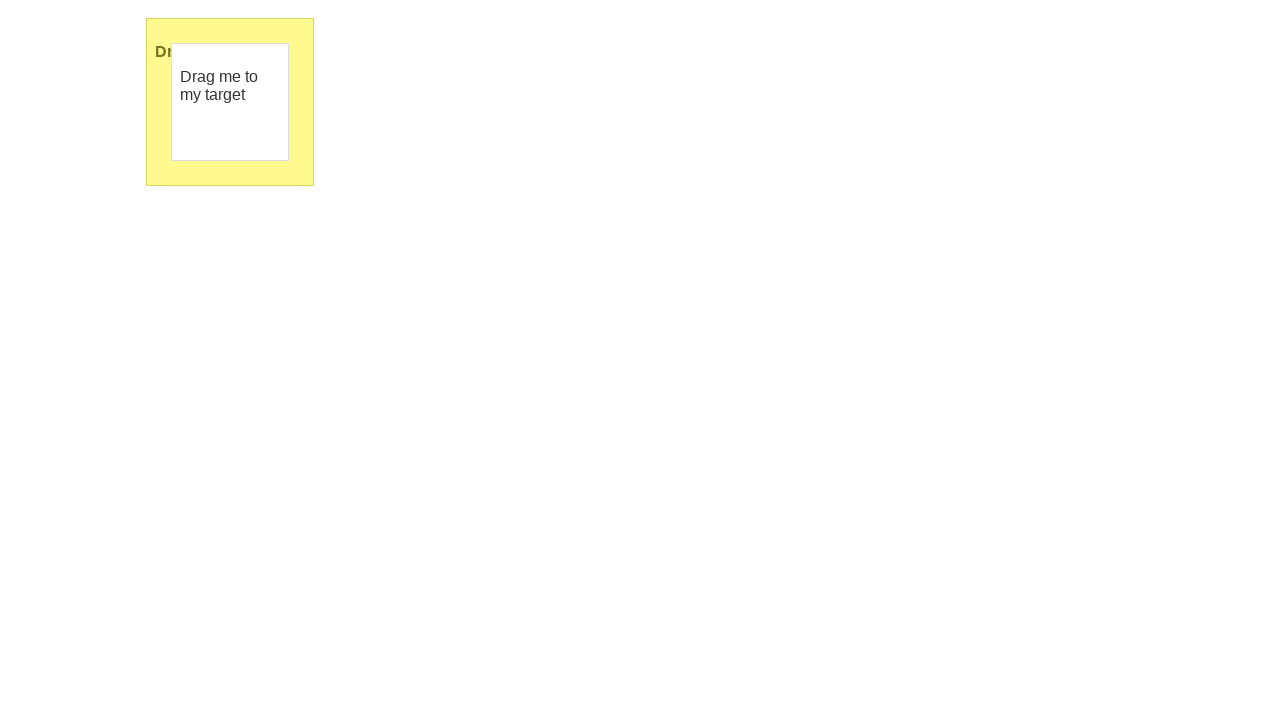

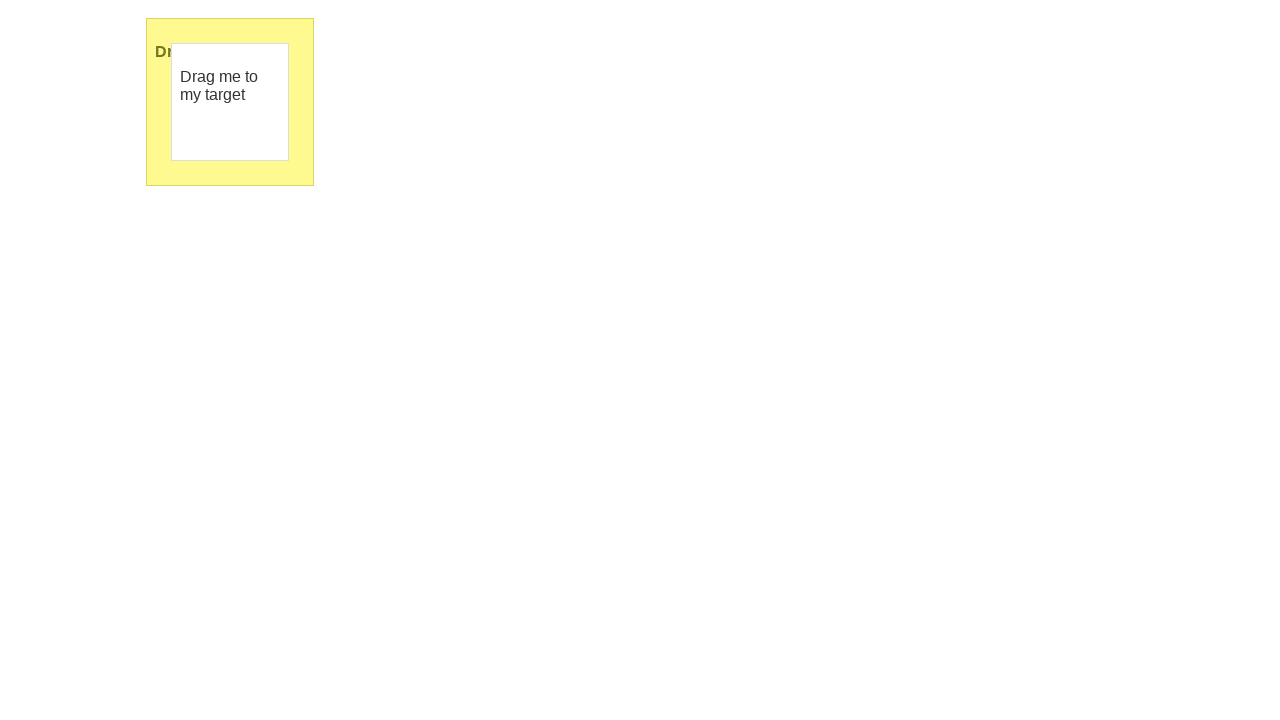